Tests clearing all text from an input field using Control+A followed by Delete key

Starting URL: https://the-internet.herokuapp.com/key_presses

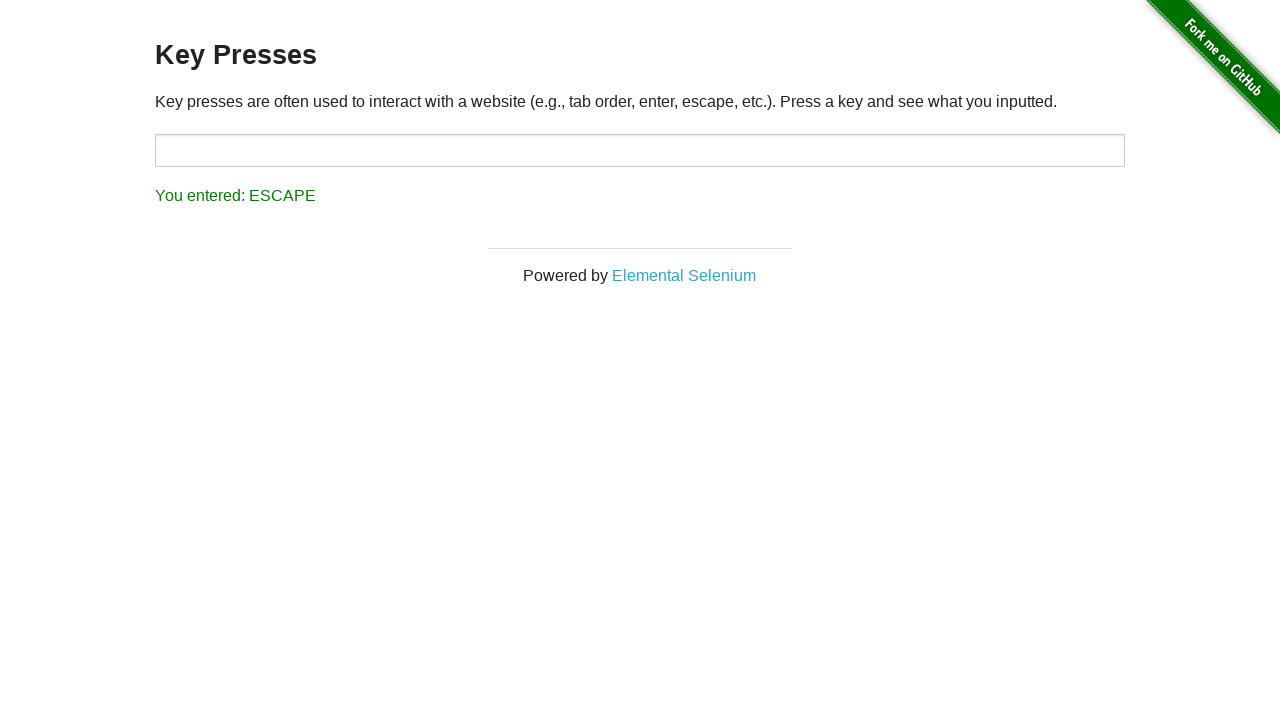

Filled input field with 'some text' on input#target
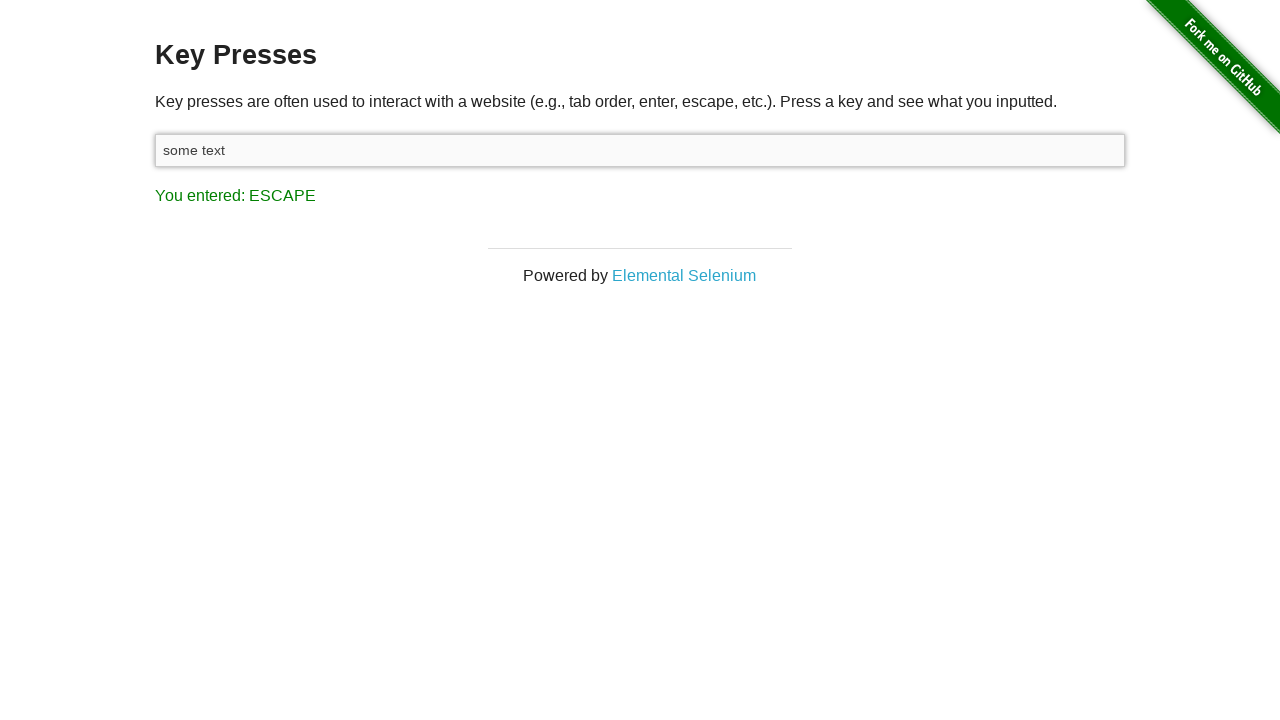

Pressed Control+A to select all text
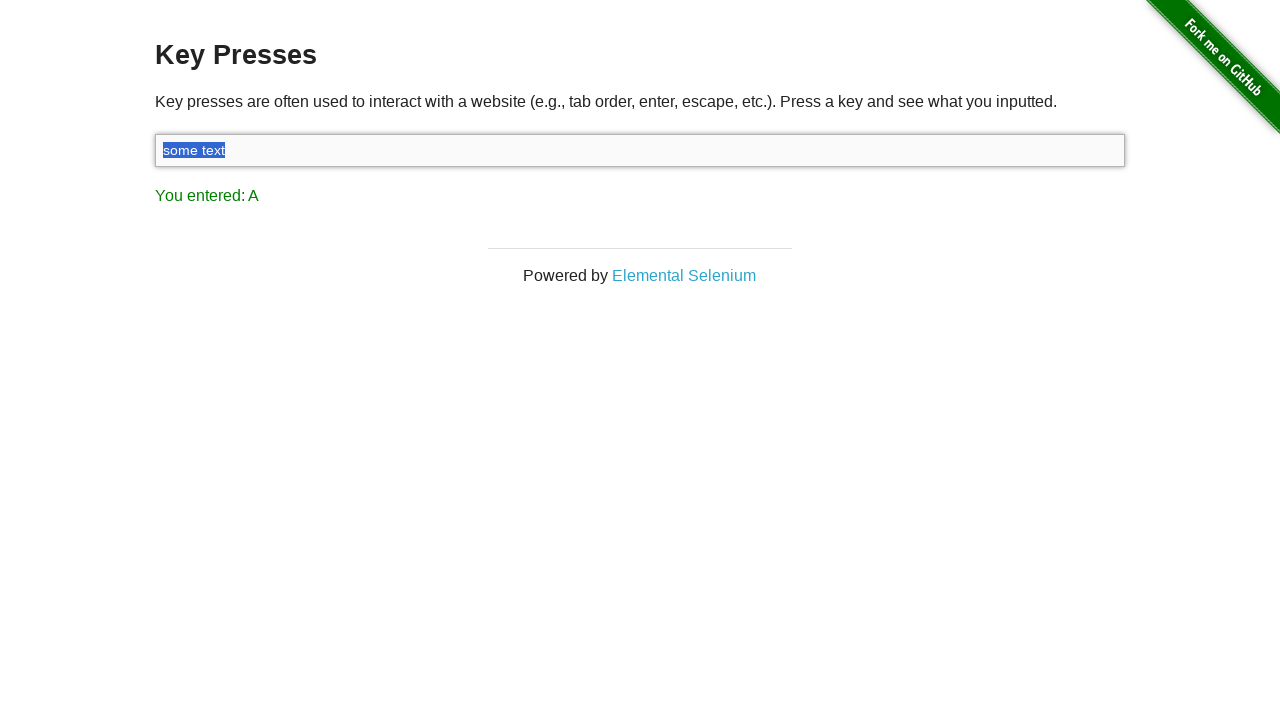

Pressed Delete key to clear selected text
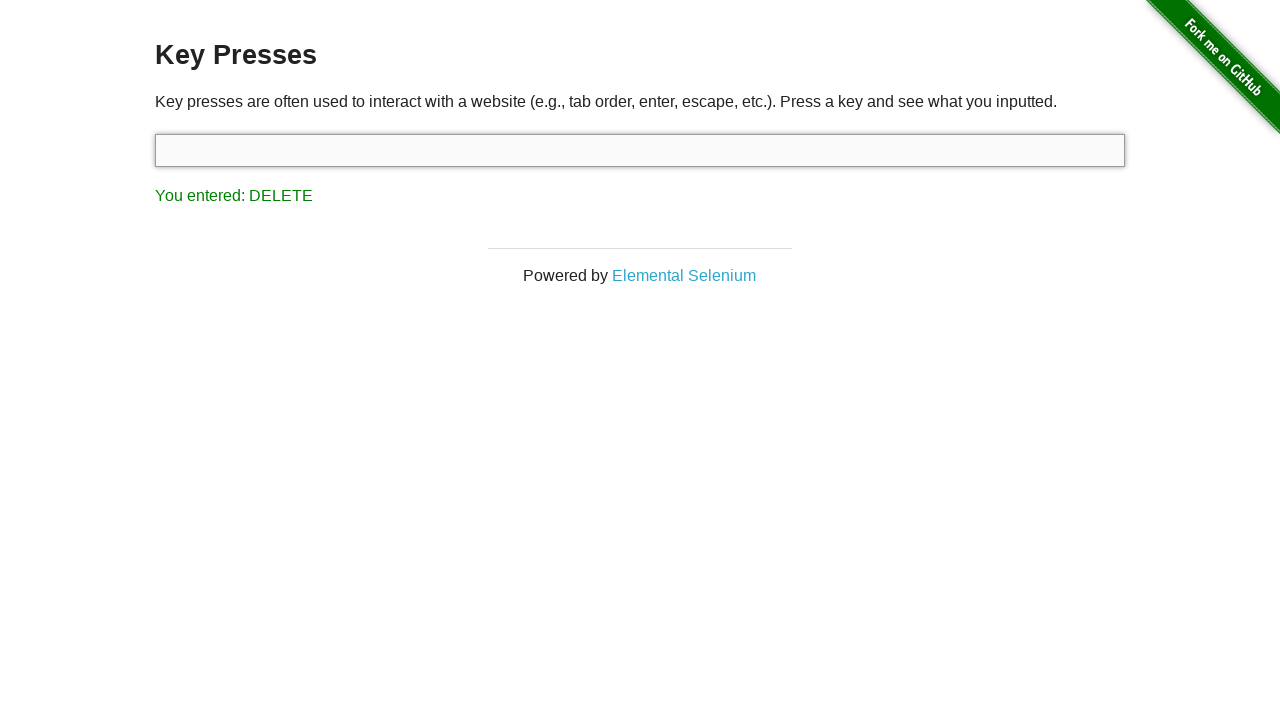

Result message appeared
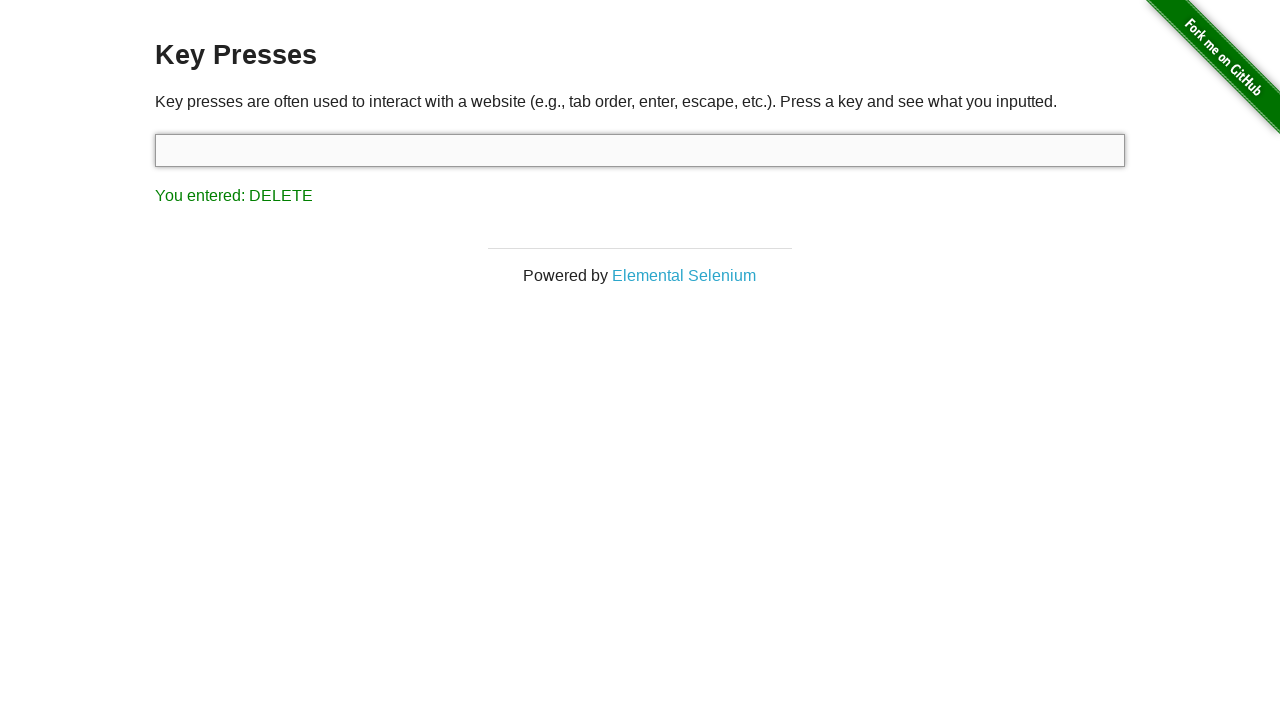

Verified result message shows 'You entered: DELETE'
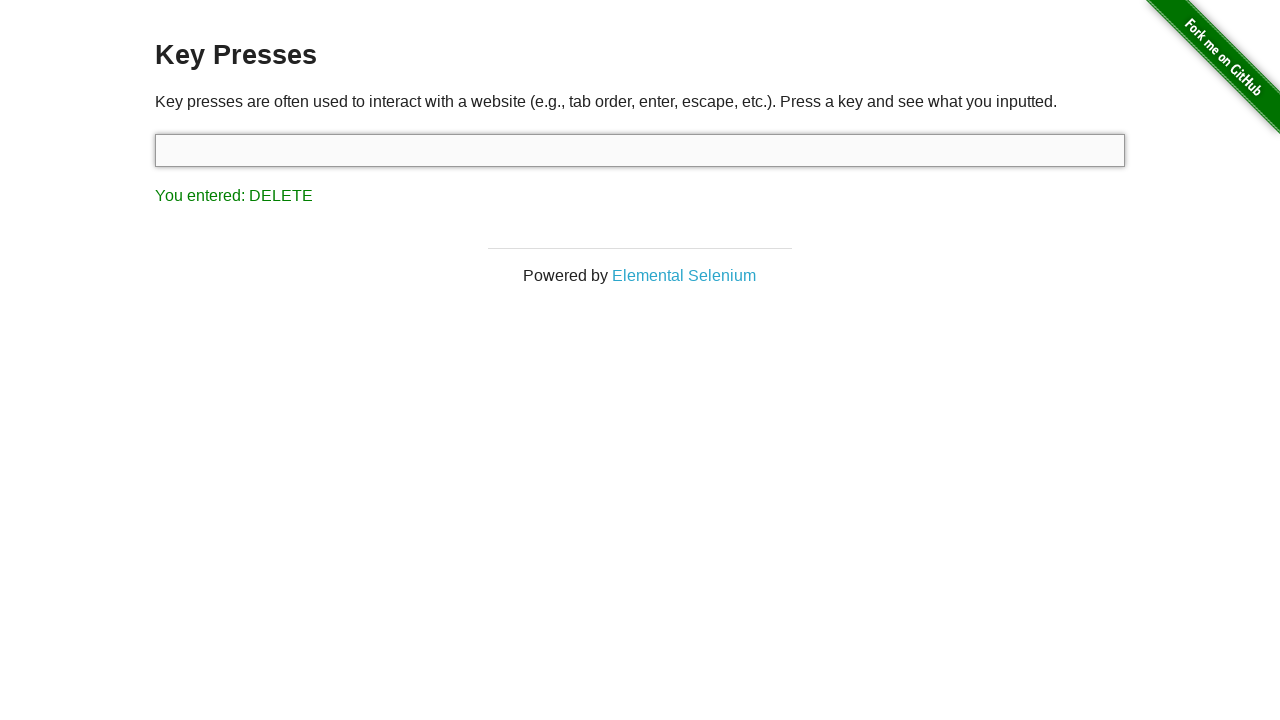

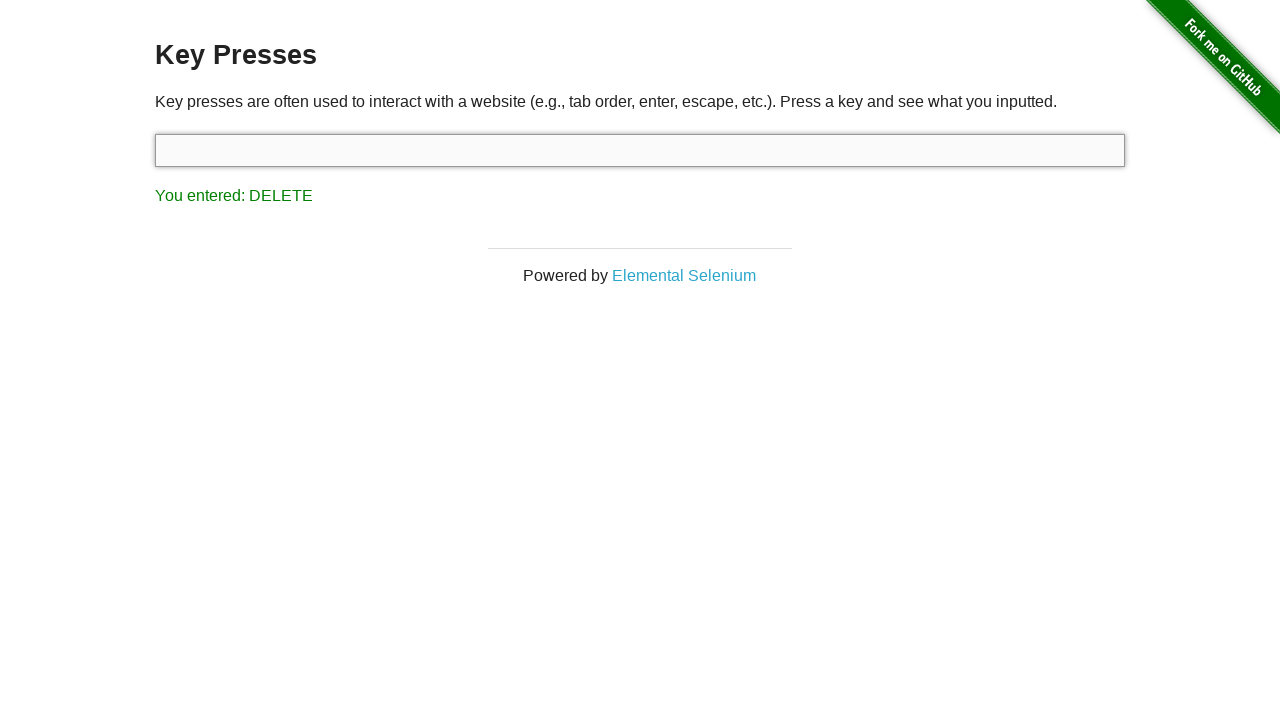